Waits for a specific price to appear, books an item, solves a mathematical problem, and submits the answer

Starting URL: https://suninjuly.github.io/explicit_wait2.html

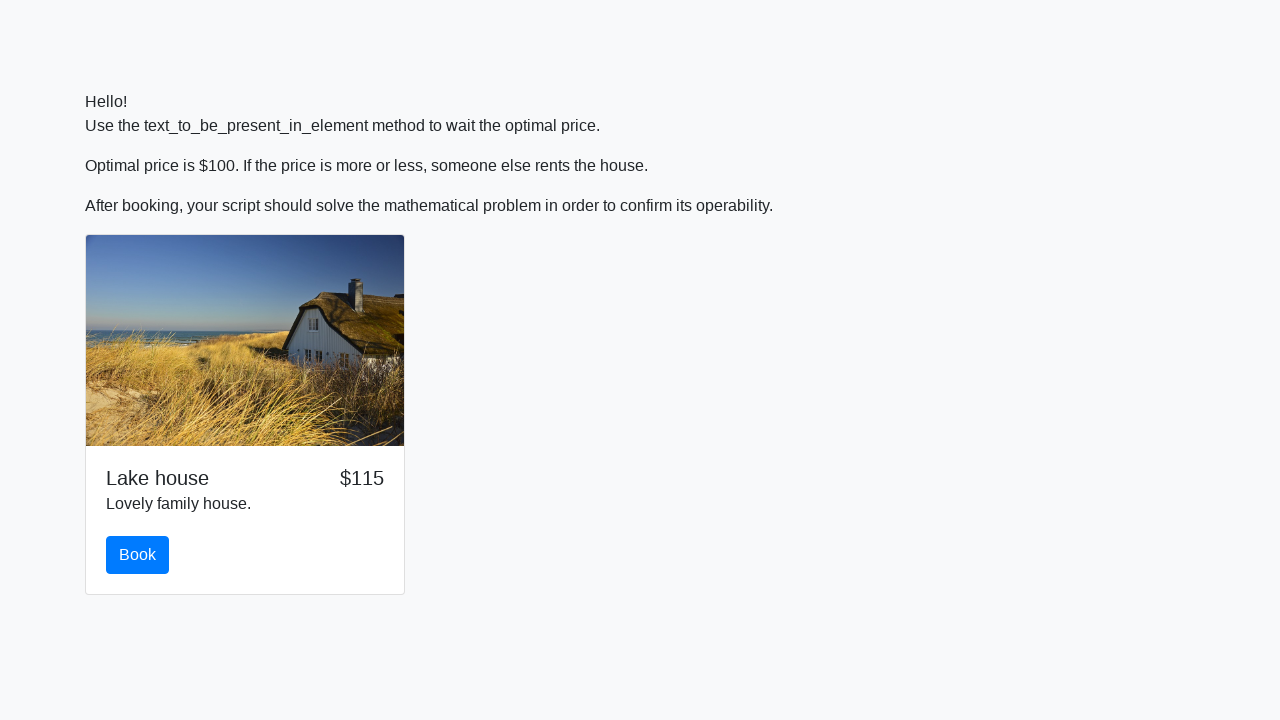

Waited for price to reach $100
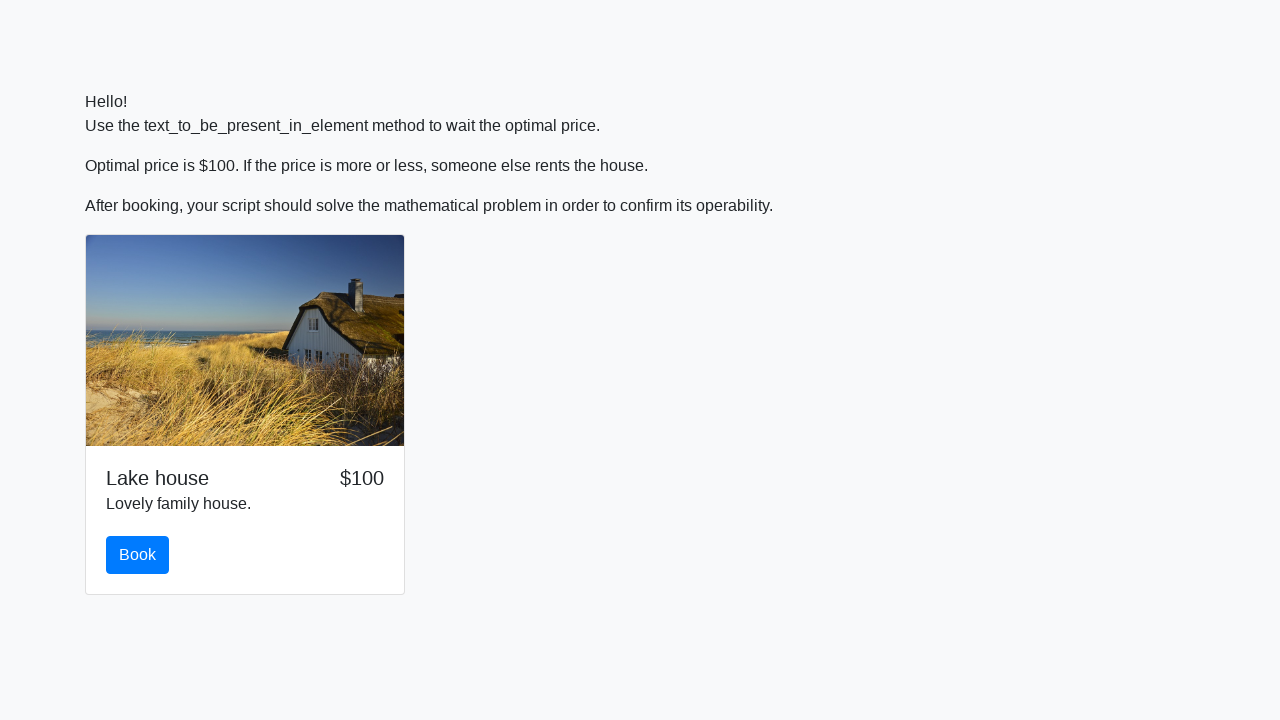

Clicked the book button at (138, 555) on #book
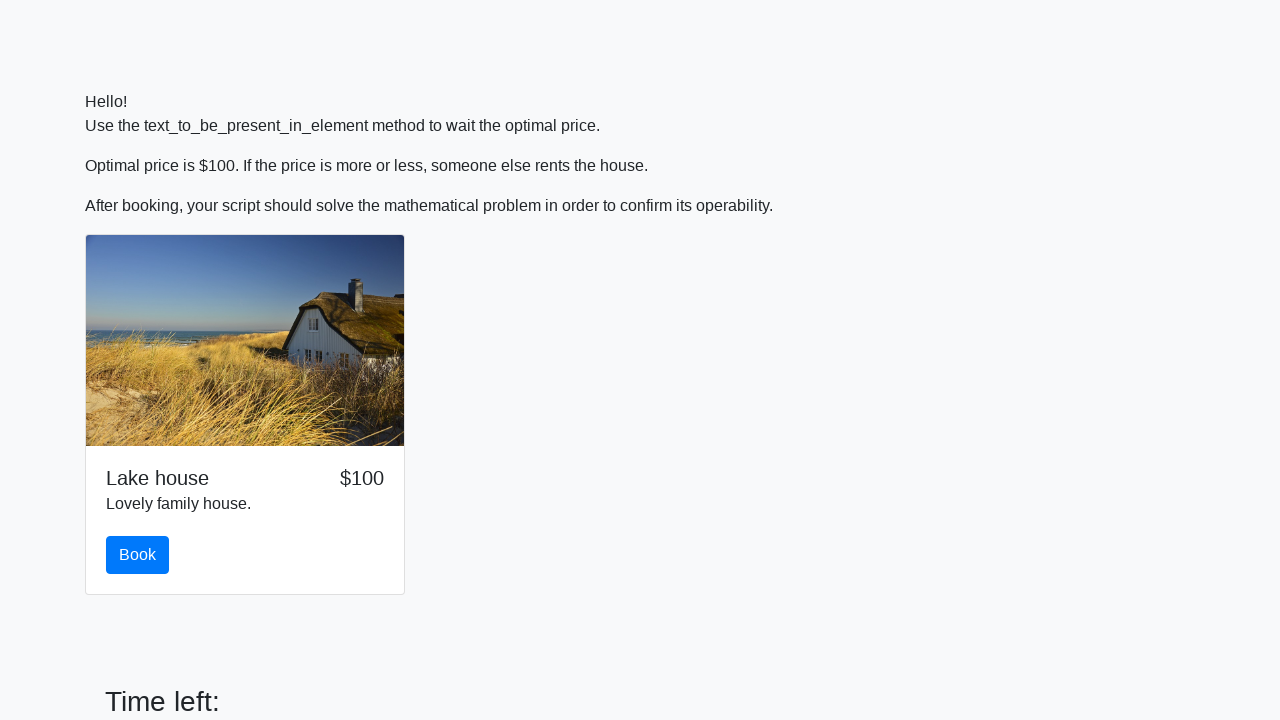

Retrieved the value from input_value element
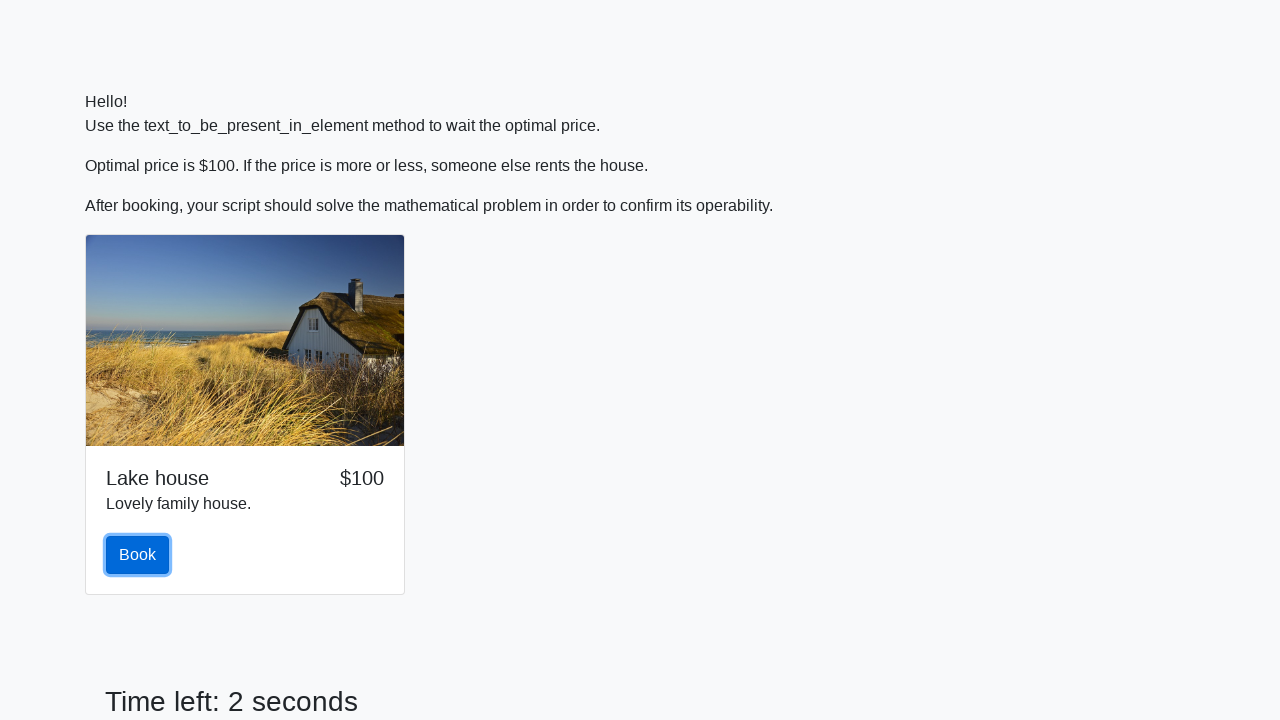

Calculated the mathematical solution: 2.1578717767310507
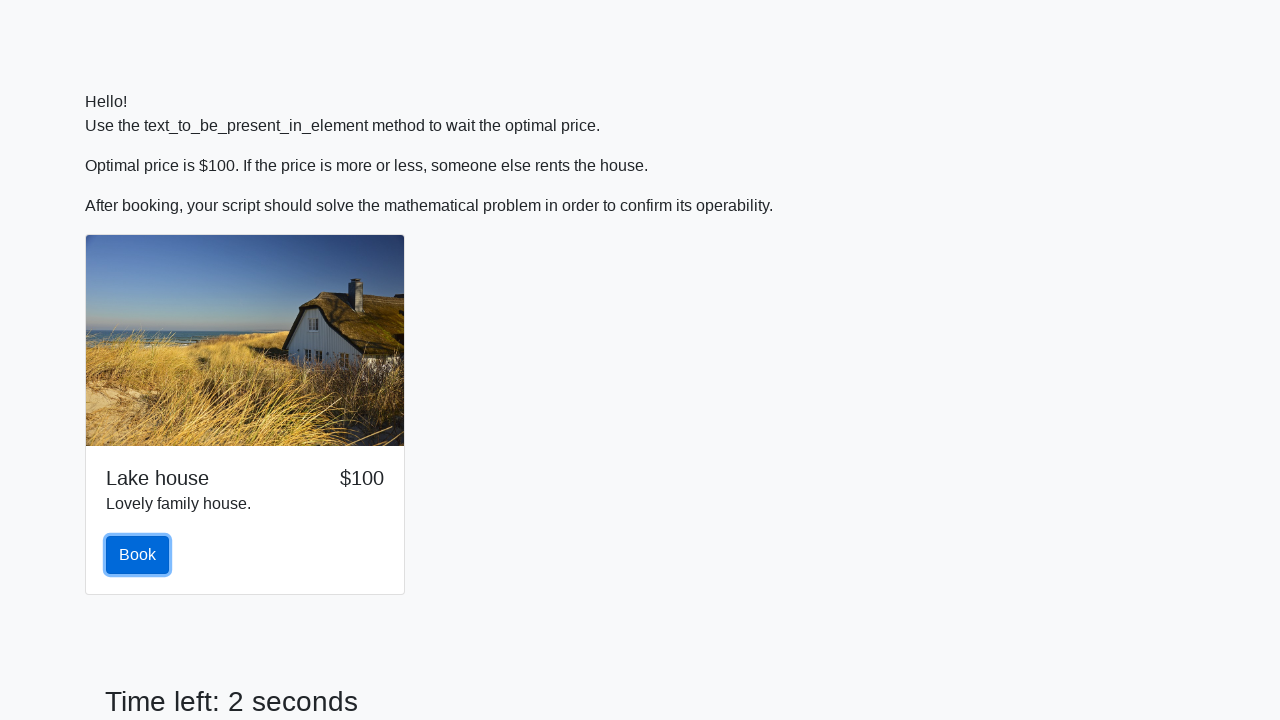

Filled in the calculated answer on #answer
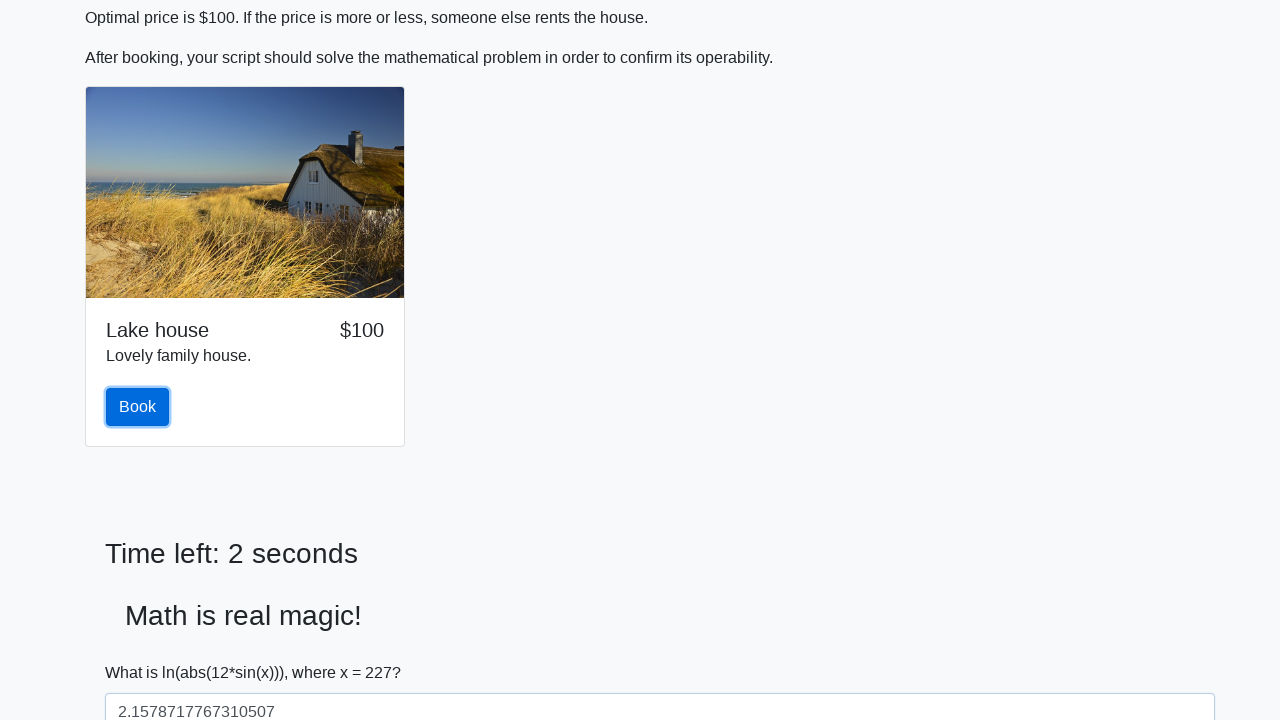

Clicked the solve button to submit the answer at (143, 651) on button#solve
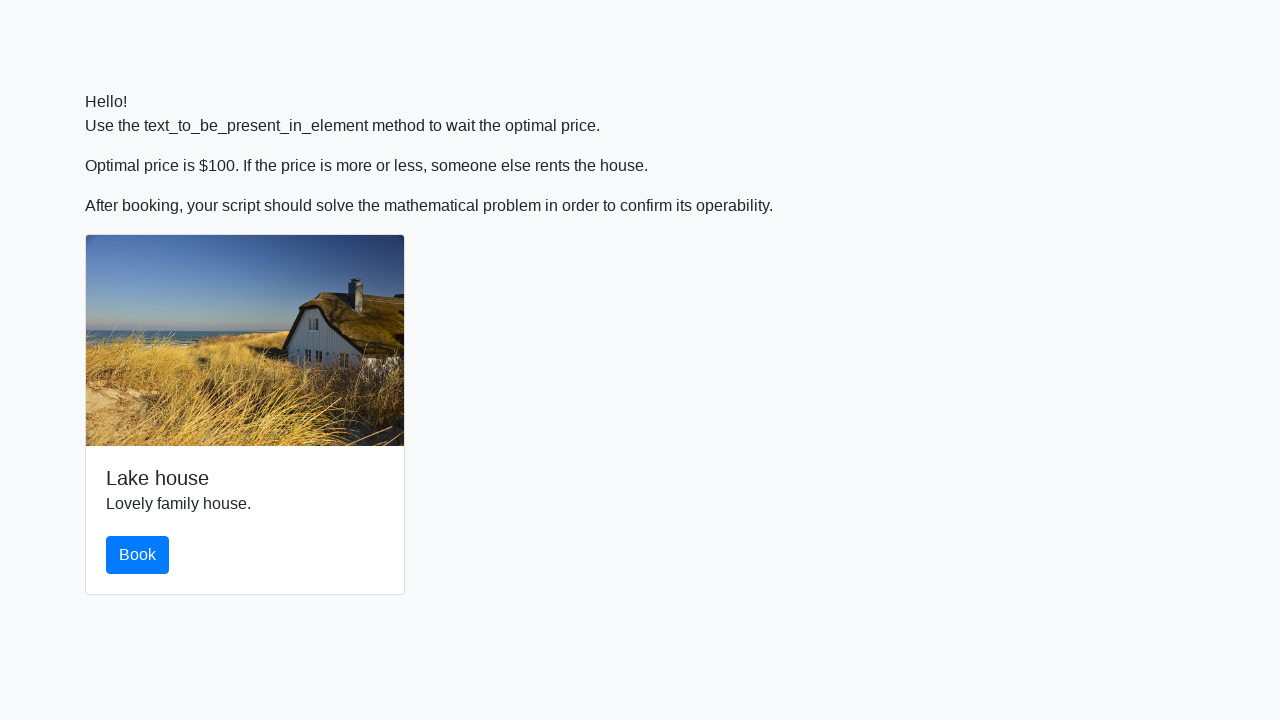

Waited for submission to complete
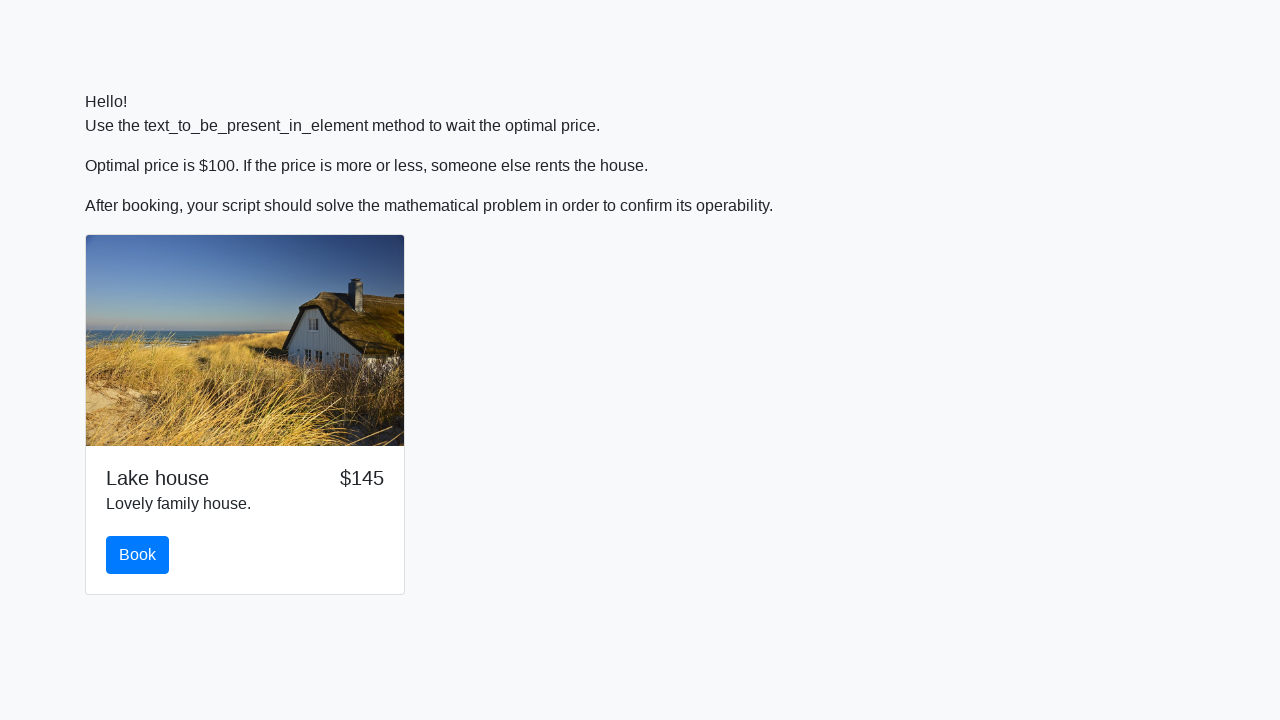

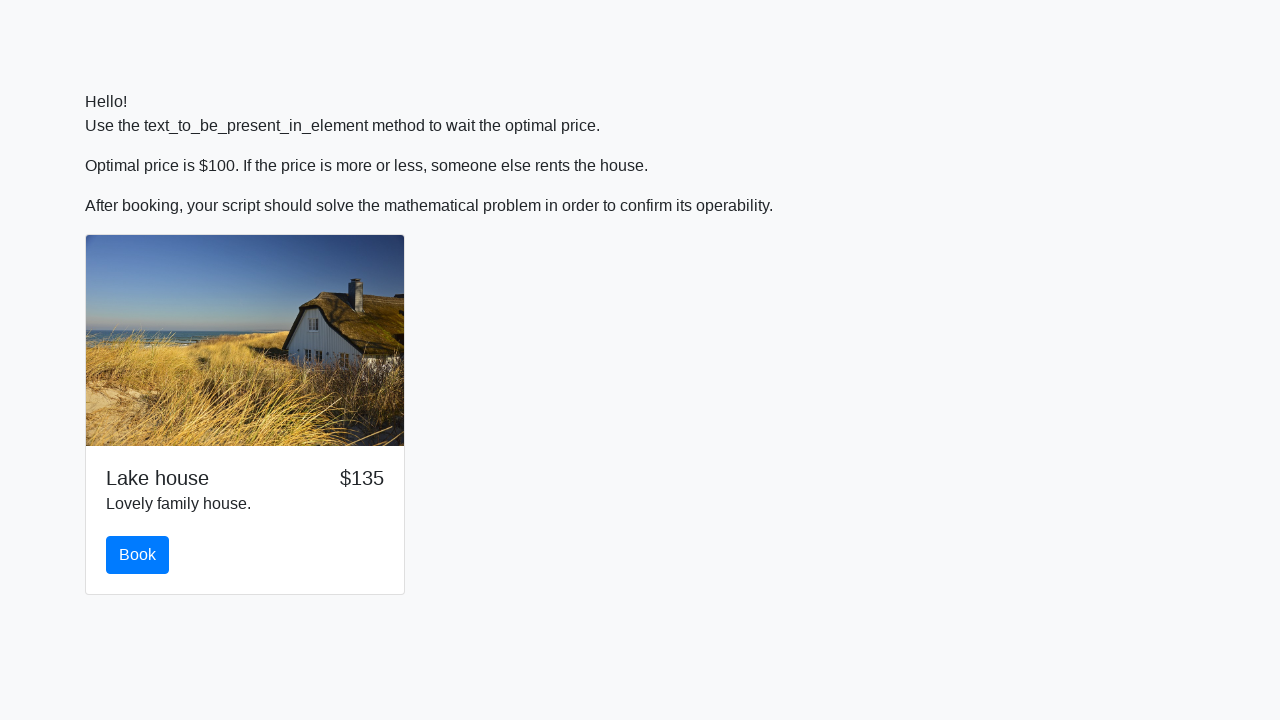